Tests that the Clear completed button displays correct text when there are completed items

Starting URL: https://demo.playwright.dev/todomvc

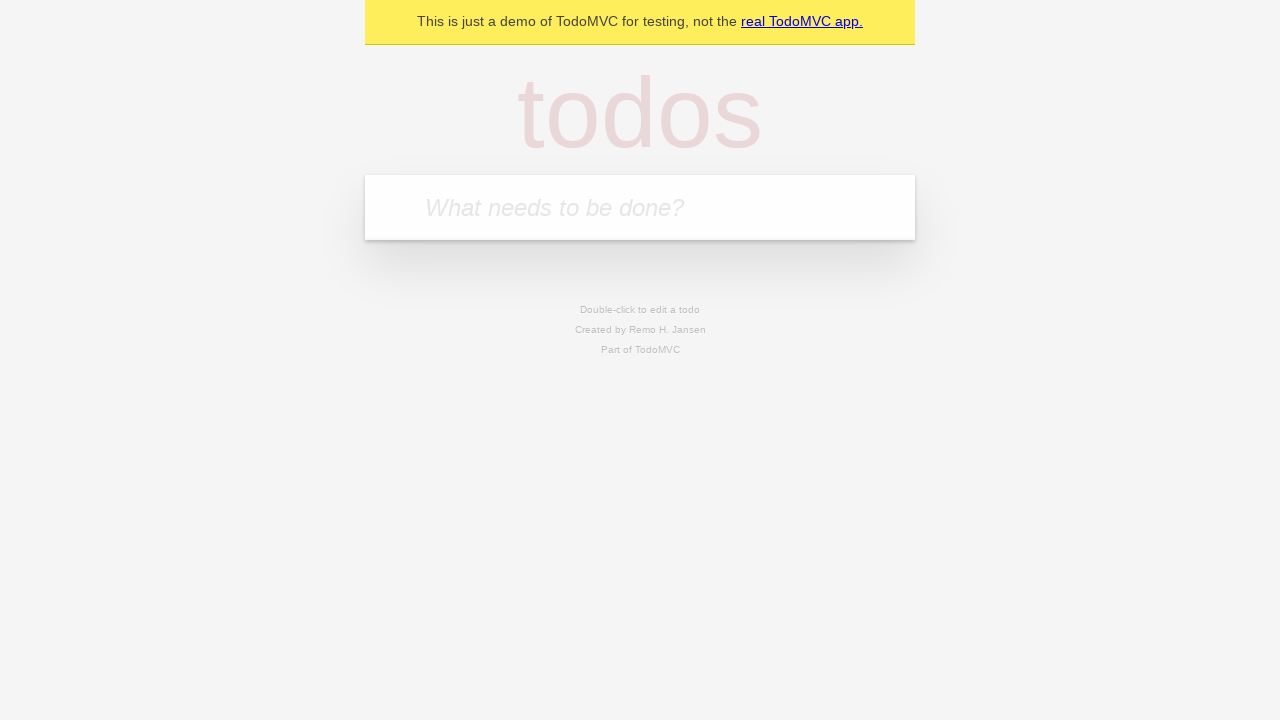

Filled todo input with 'buy some cheese' on internal:attr=[placeholder="What needs to be done?"i]
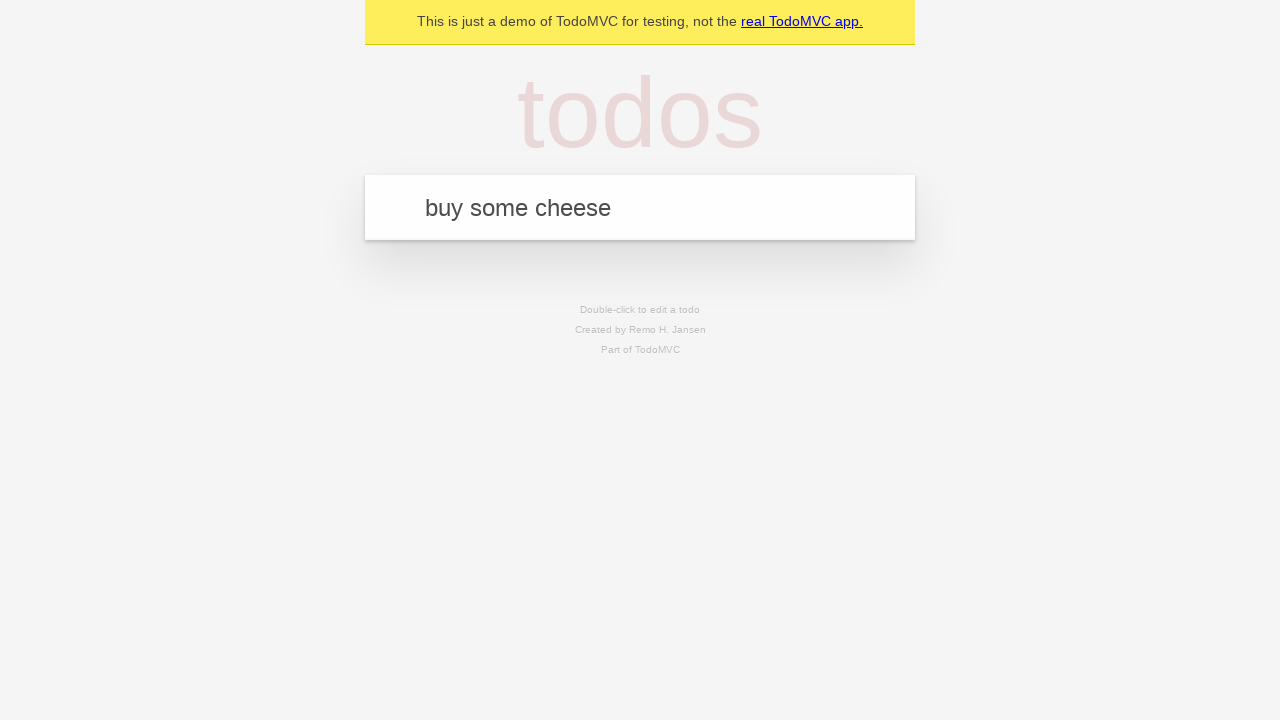

Pressed Enter to add first todo on internal:attr=[placeholder="What needs to be done?"i]
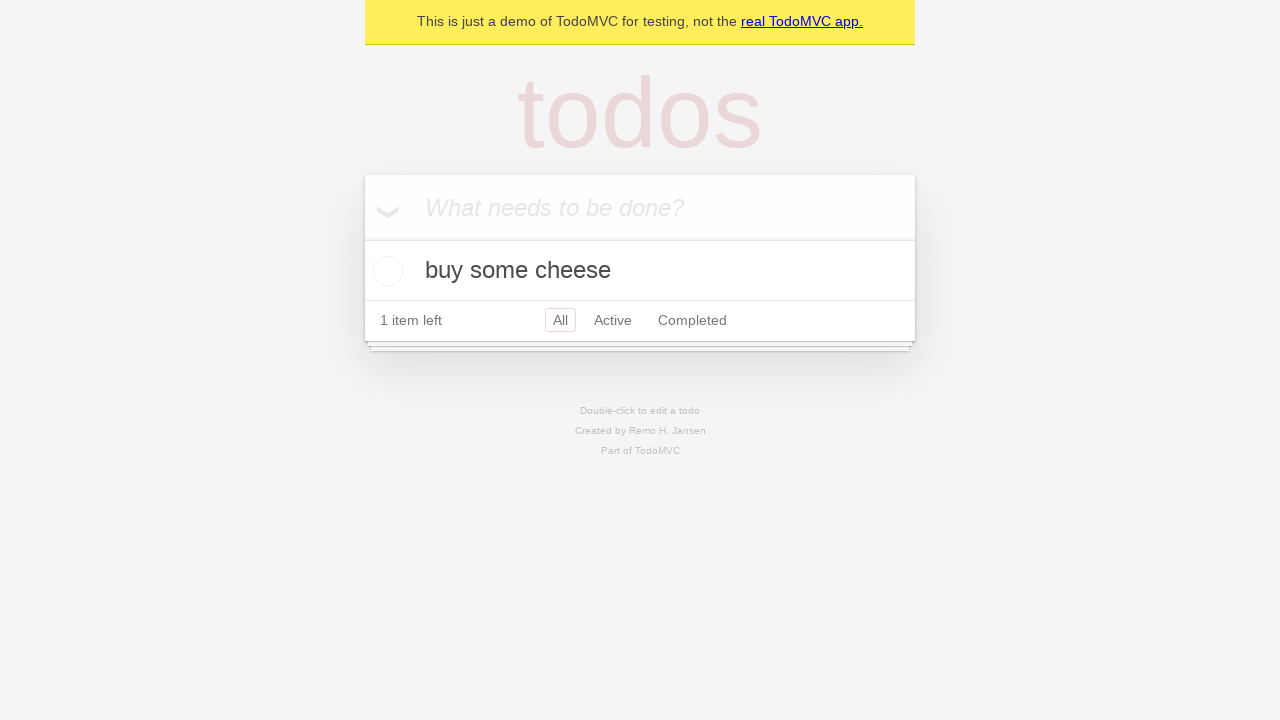

Filled todo input with 'feed the cat' on internal:attr=[placeholder="What needs to be done?"i]
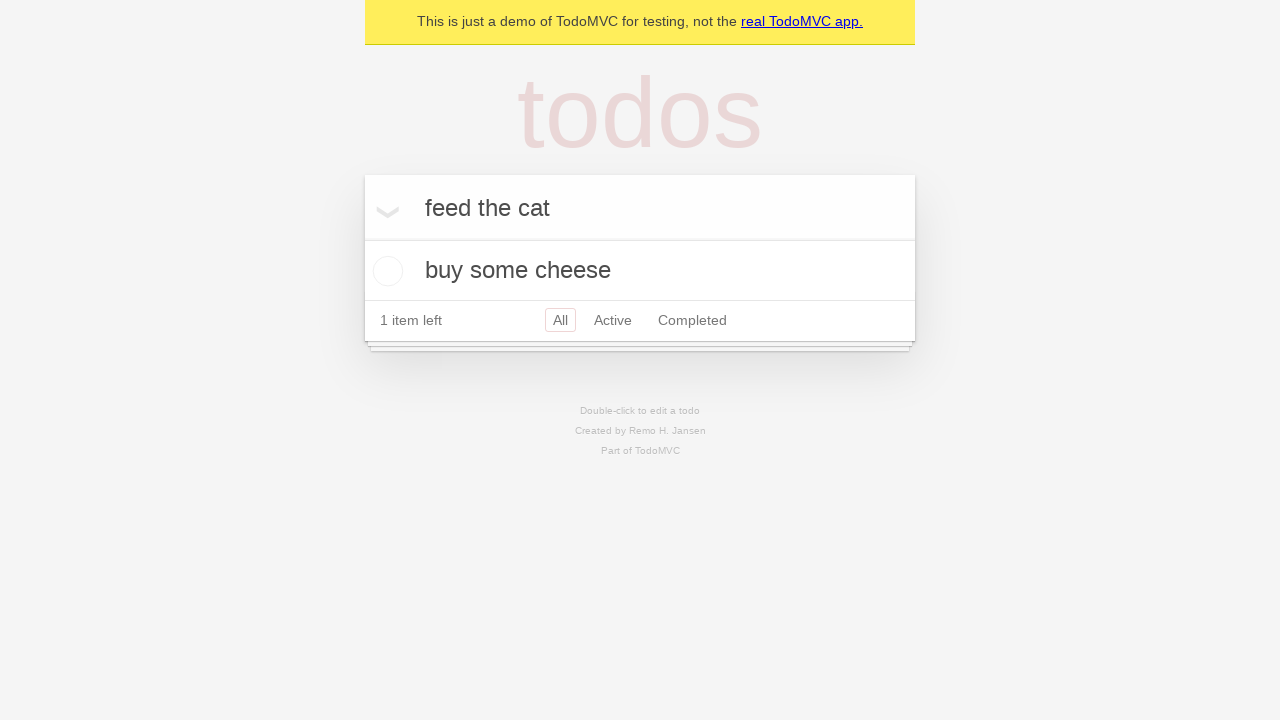

Pressed Enter to add second todo on internal:attr=[placeholder="What needs to be done?"i]
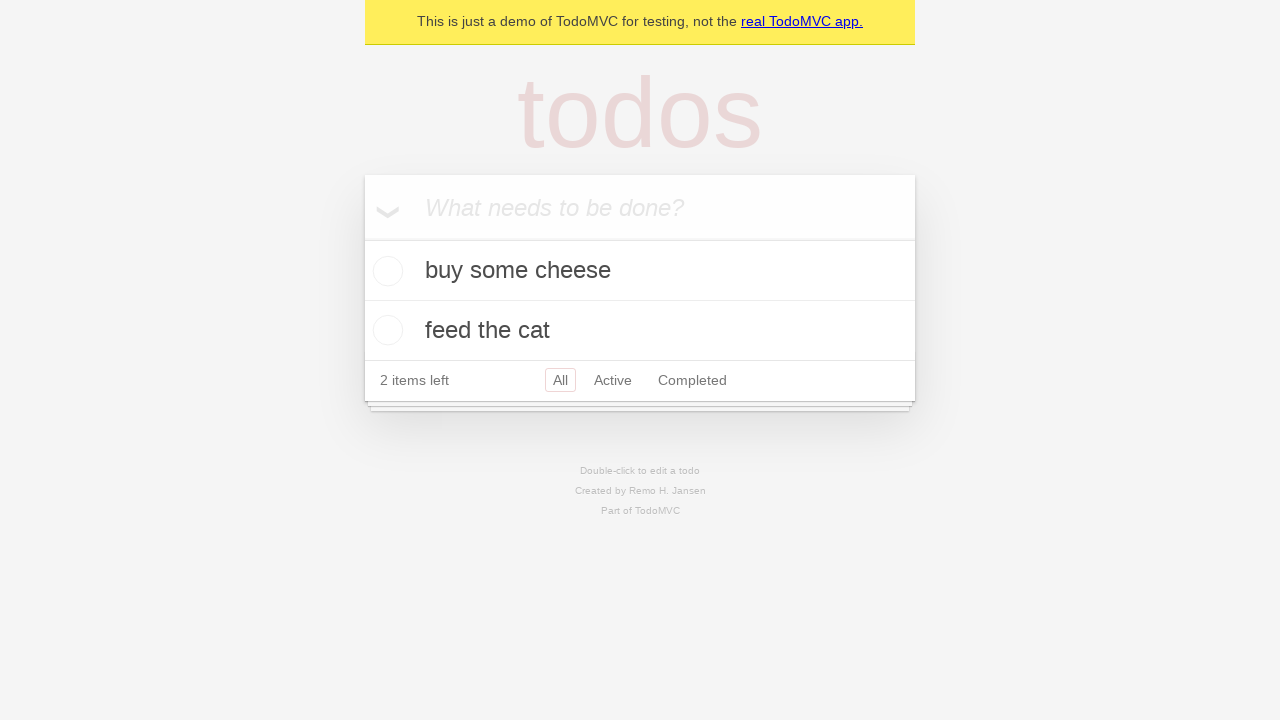

Filled todo input with 'book a doctors appointment' on internal:attr=[placeholder="What needs to be done?"i]
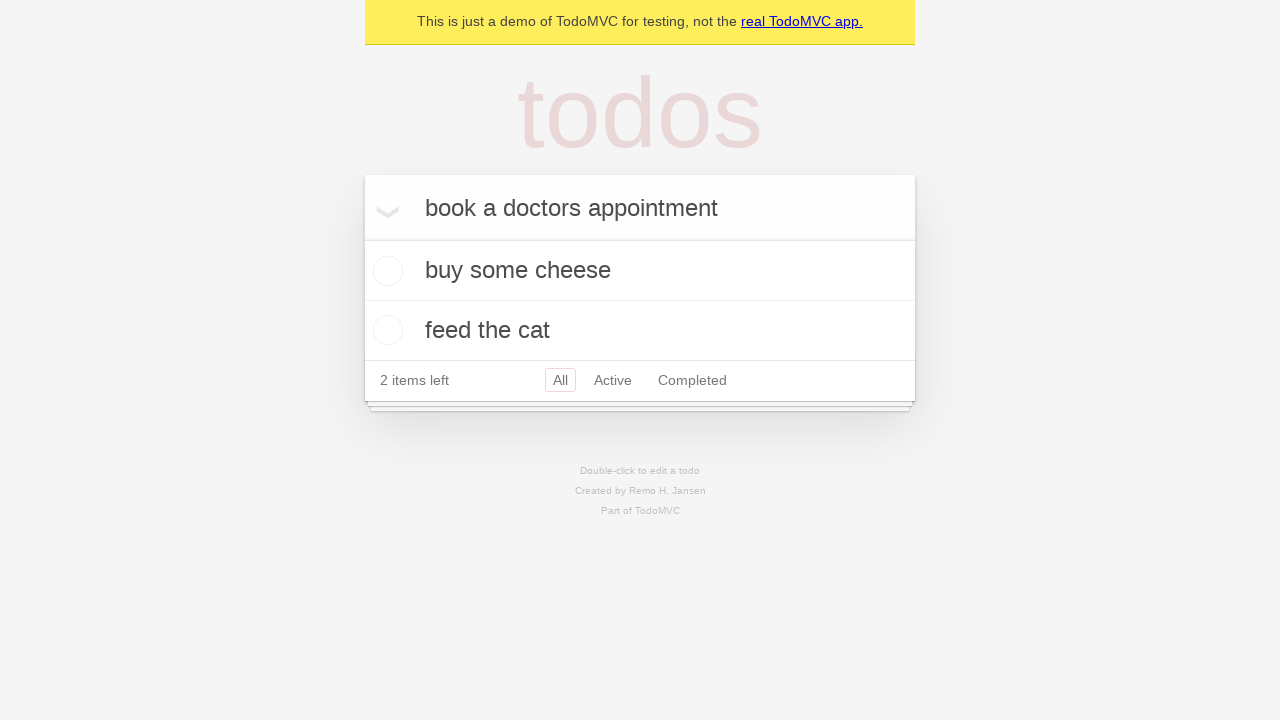

Pressed Enter to add third todo on internal:attr=[placeholder="What needs to be done?"i]
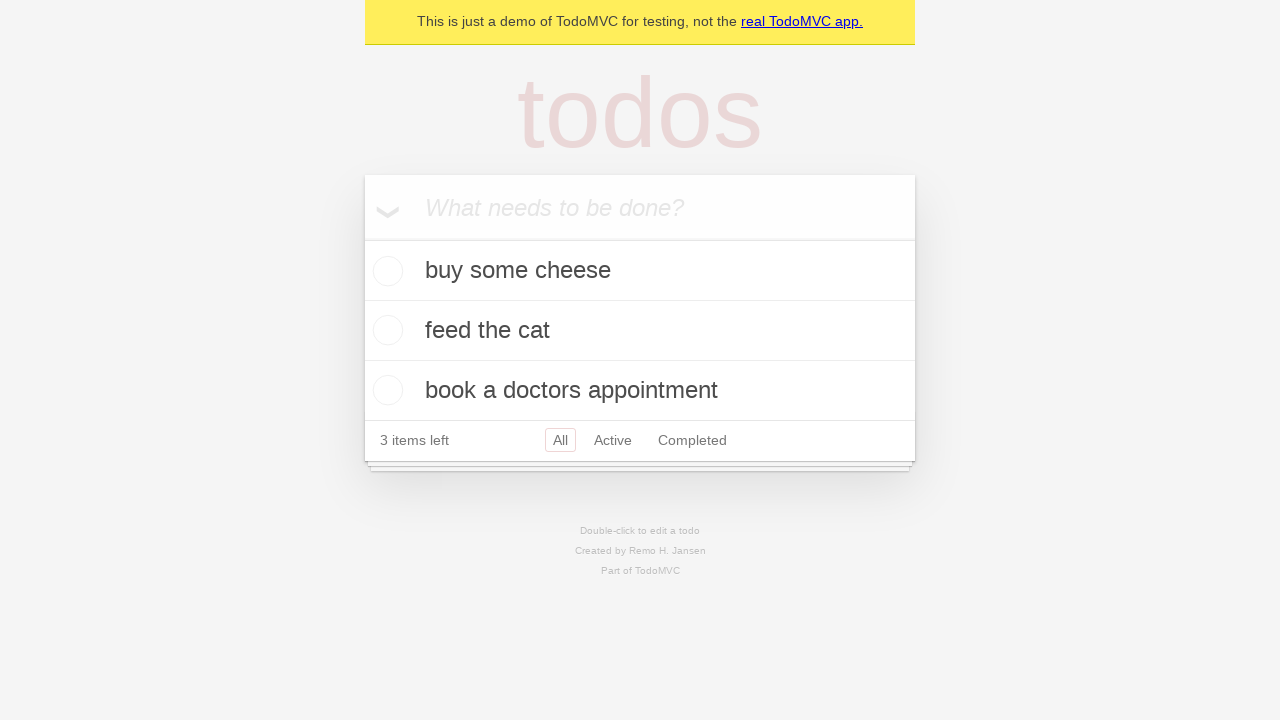

Waited for all three todos to load
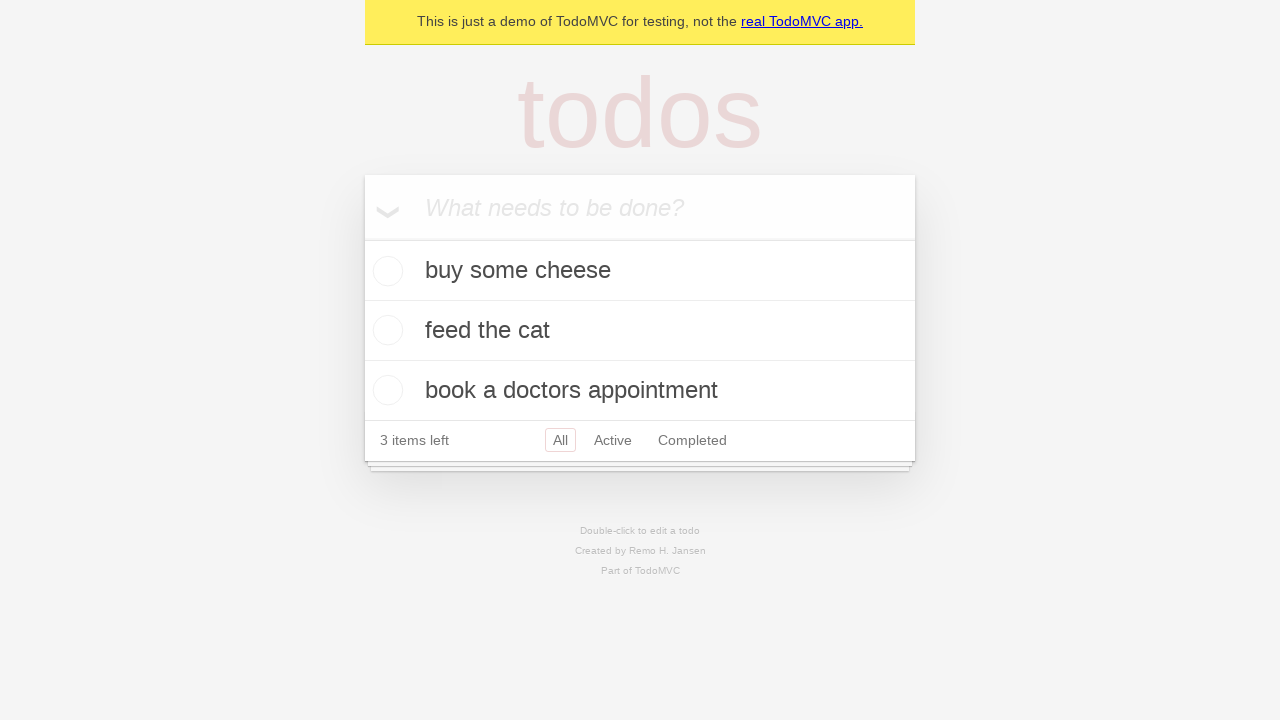

Checked the first todo item as completed at (385, 271) on .todo-list li .toggle >> nth=0
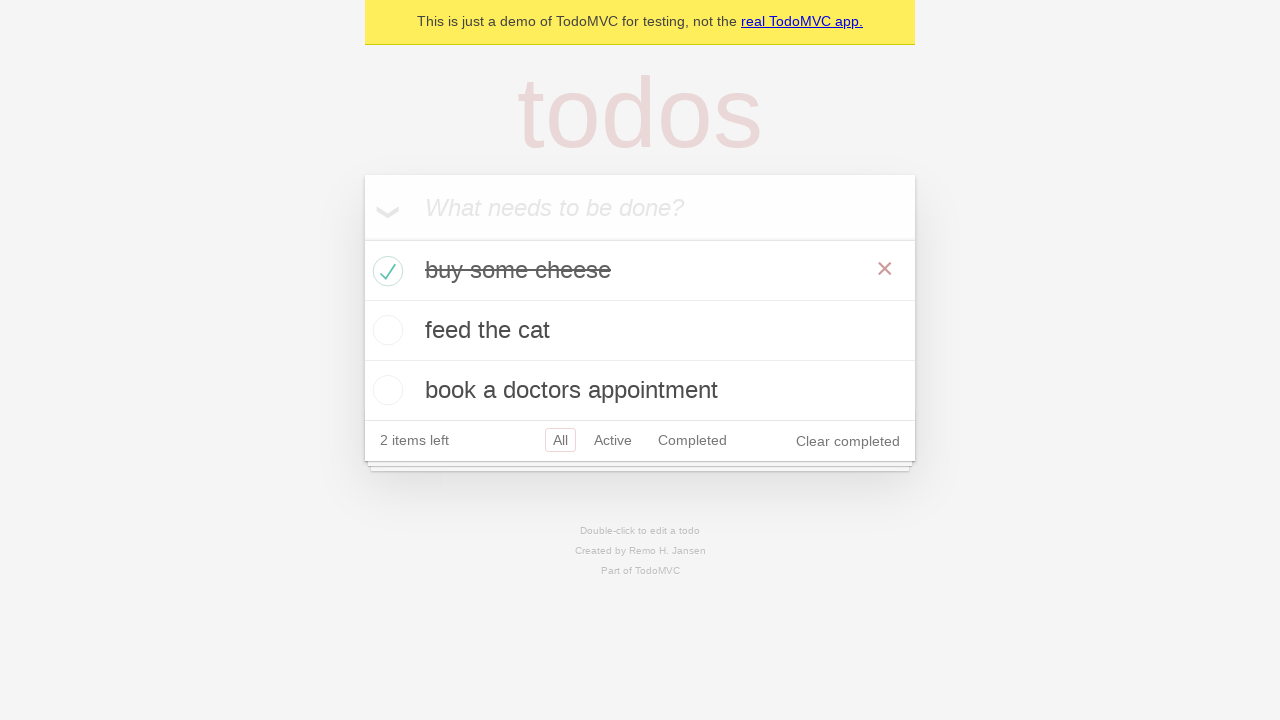

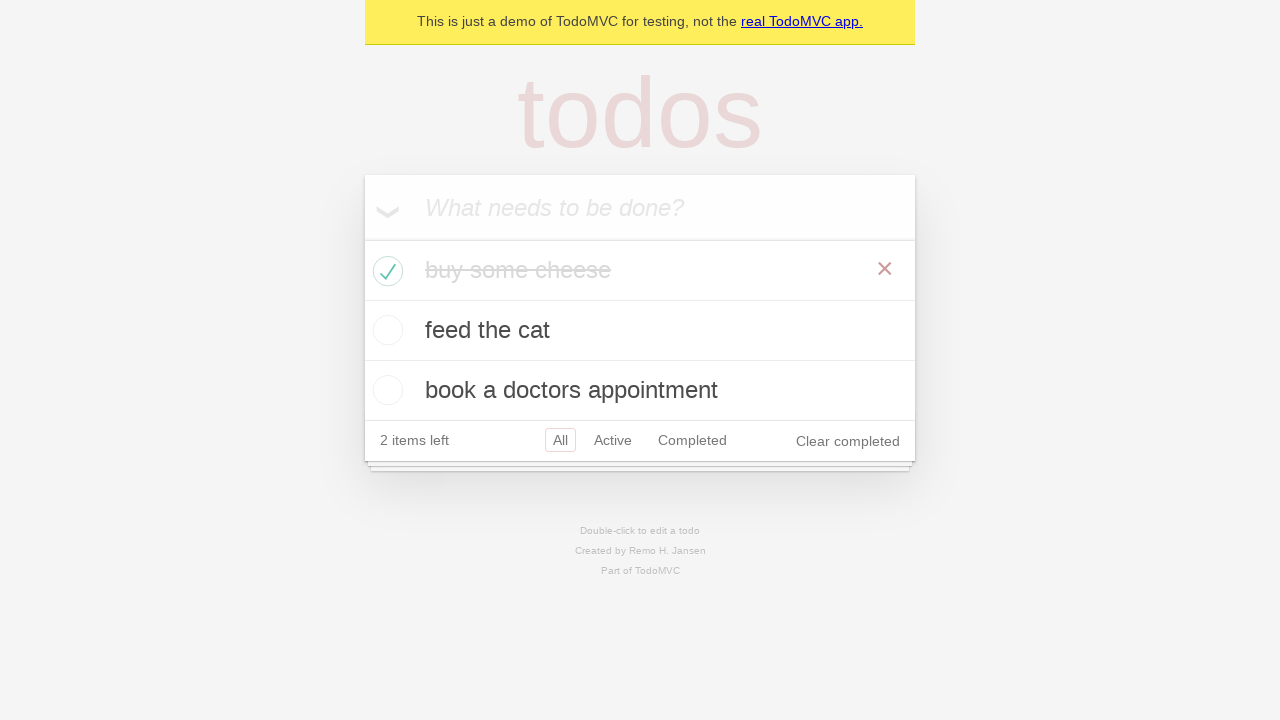